Tests interaction with a static HTML table on a practice site by verifying the table loads and checking that table rows and columns are present and accessible.

Starting URL: https://testautomationpractice.blogspot.com/

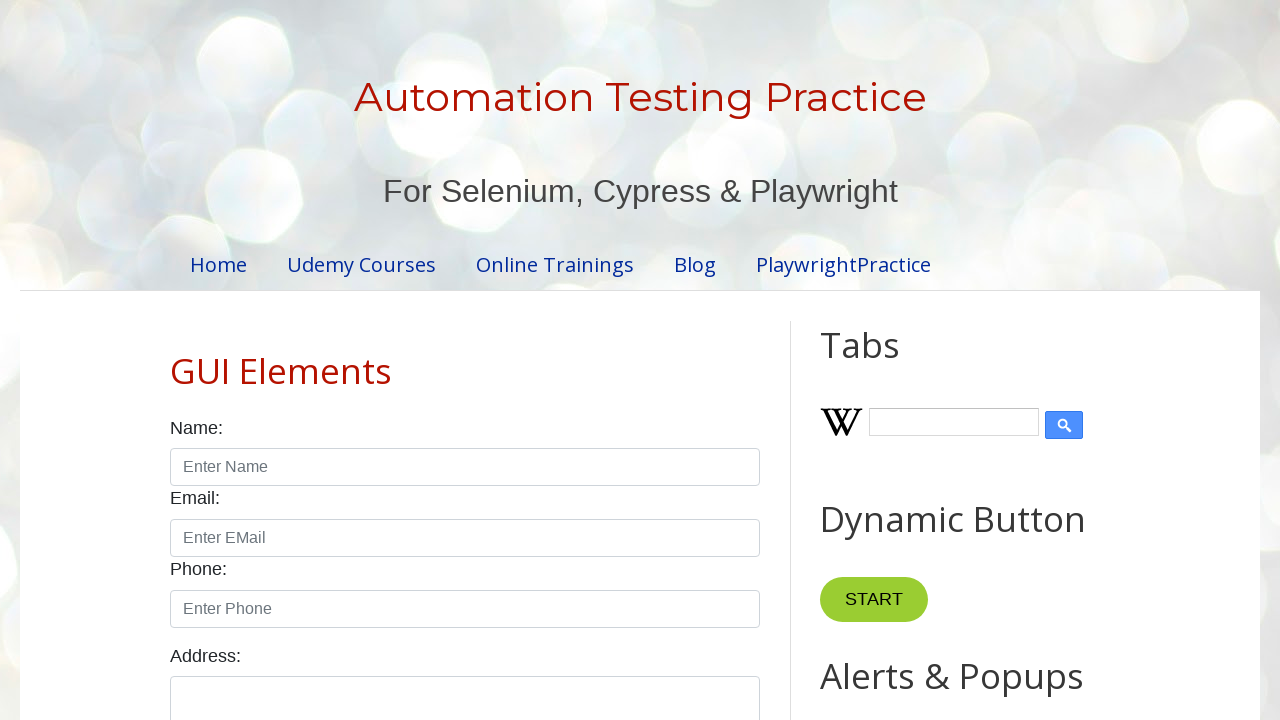

BookTable selector found and loaded
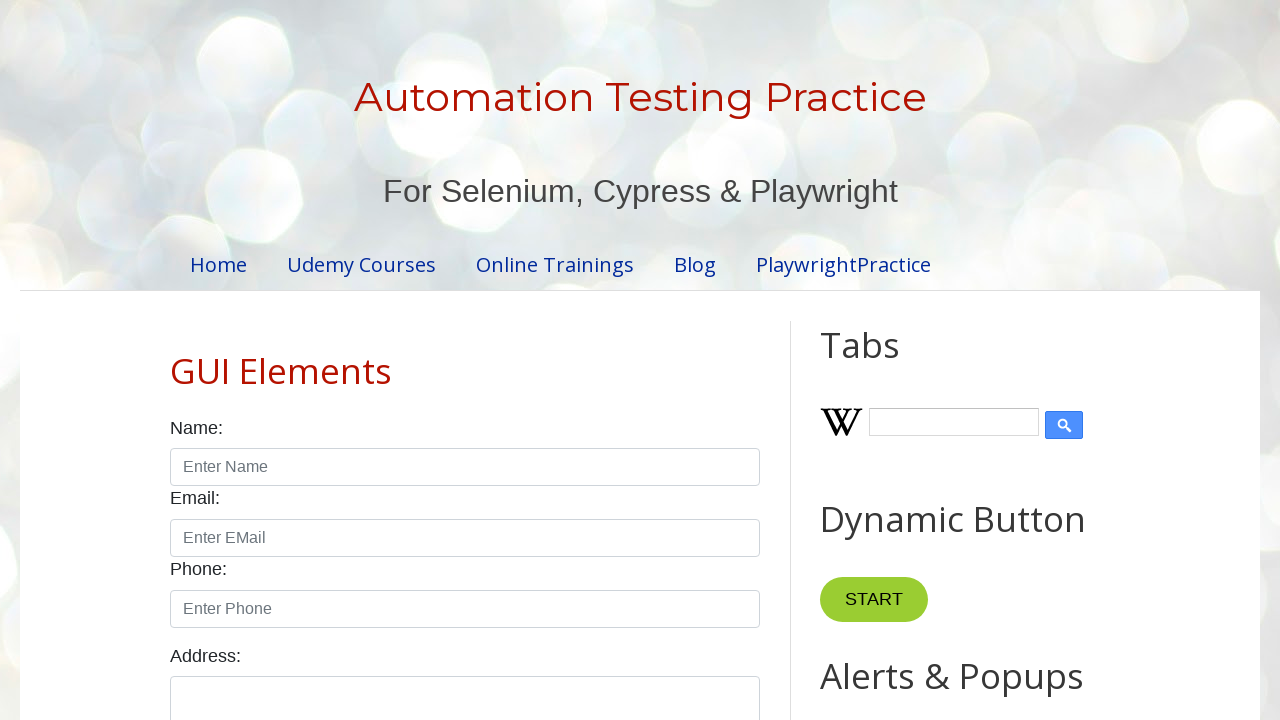

Table rows verified to be present
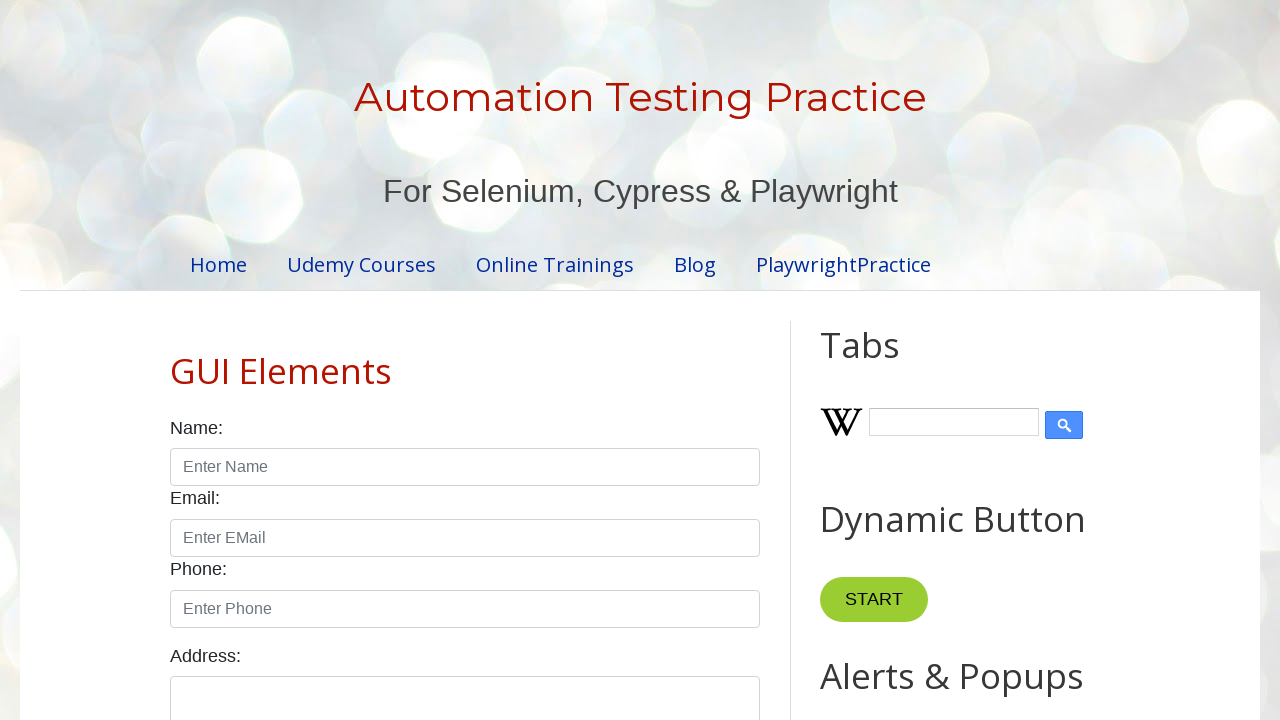

Table headers/columns verified to be present
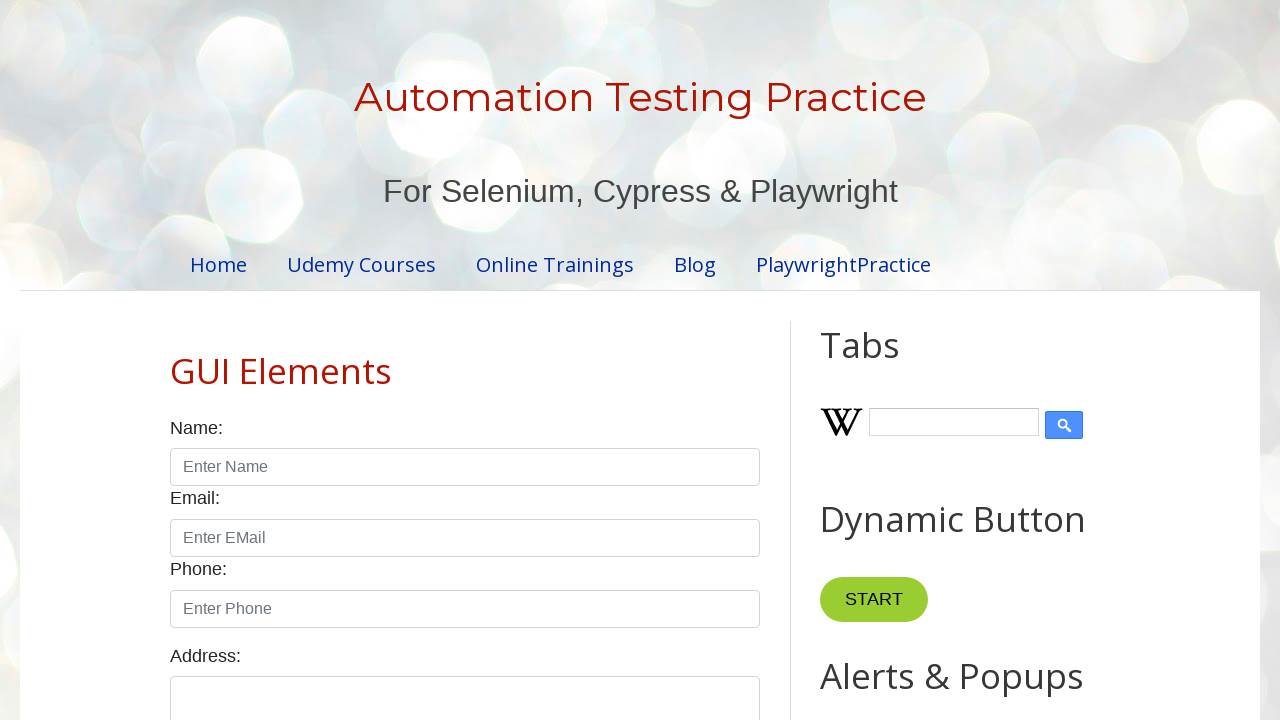

Specific cell (row 3, column 1) located and accessible
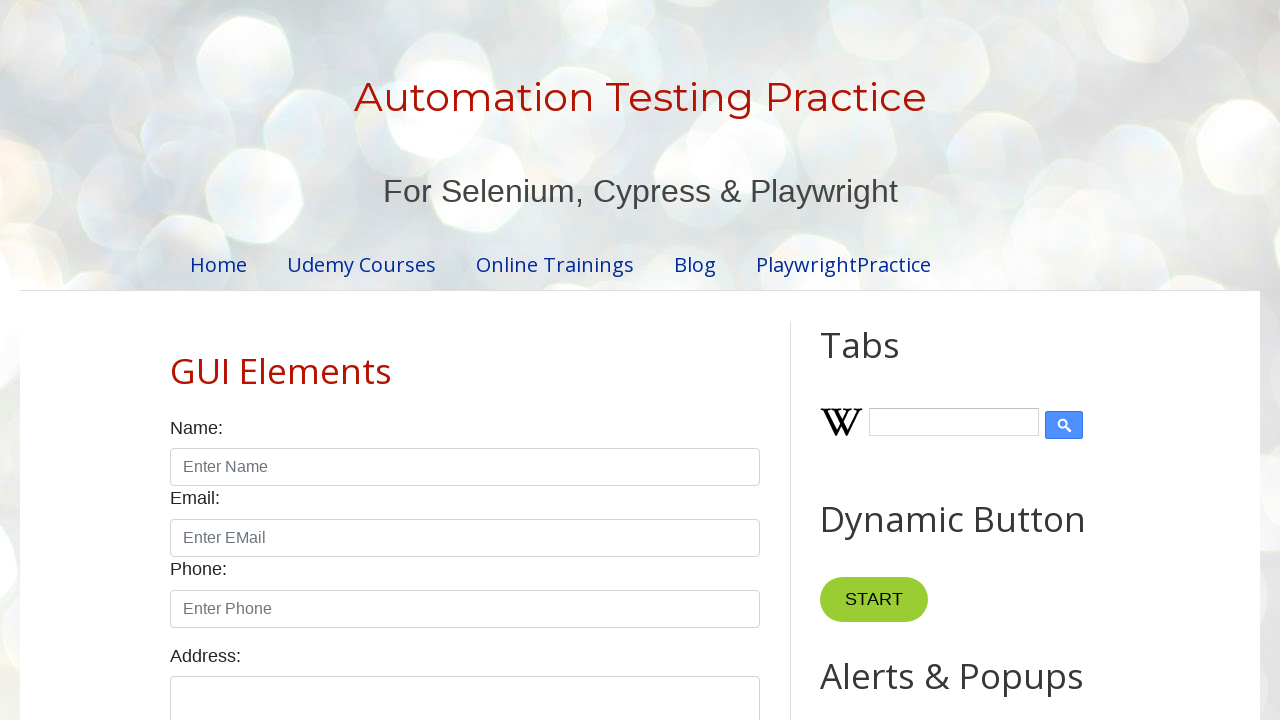

Clicked on specific cell (row 3, column 1) to verify interactivity at (290, 361) on xpath=//table[@name='BookTable']//tr[3]//td[1]
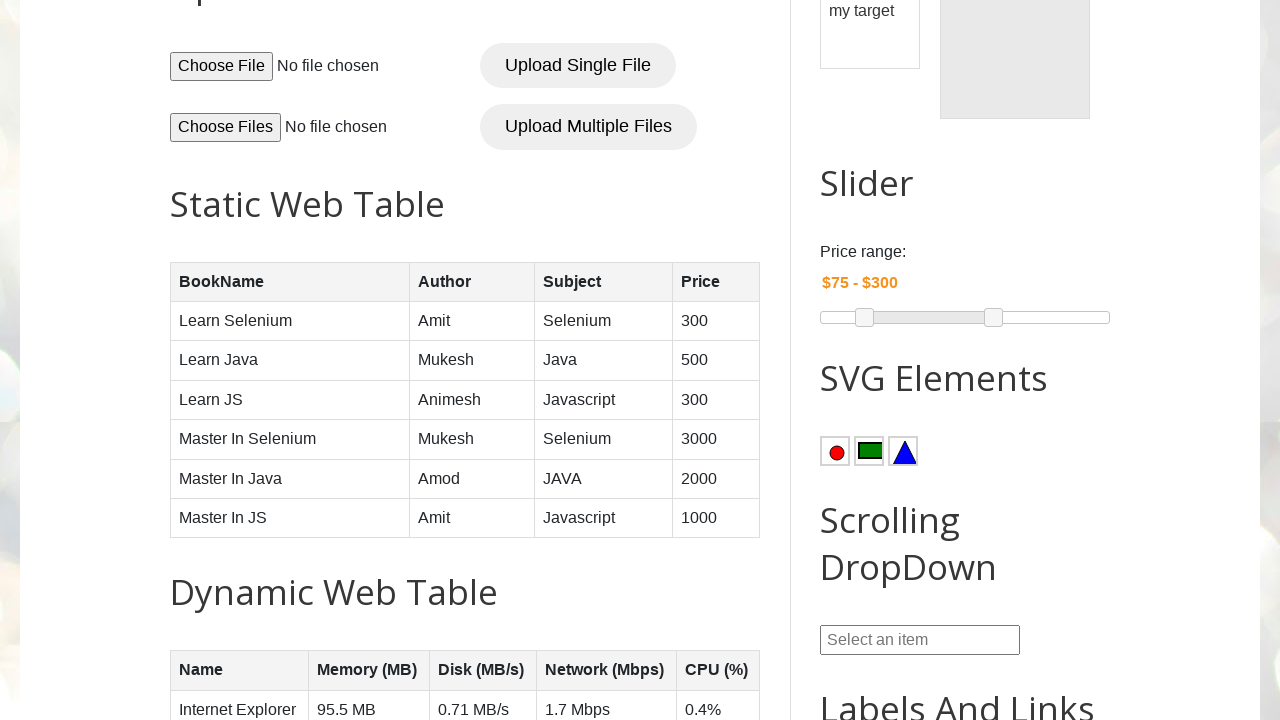

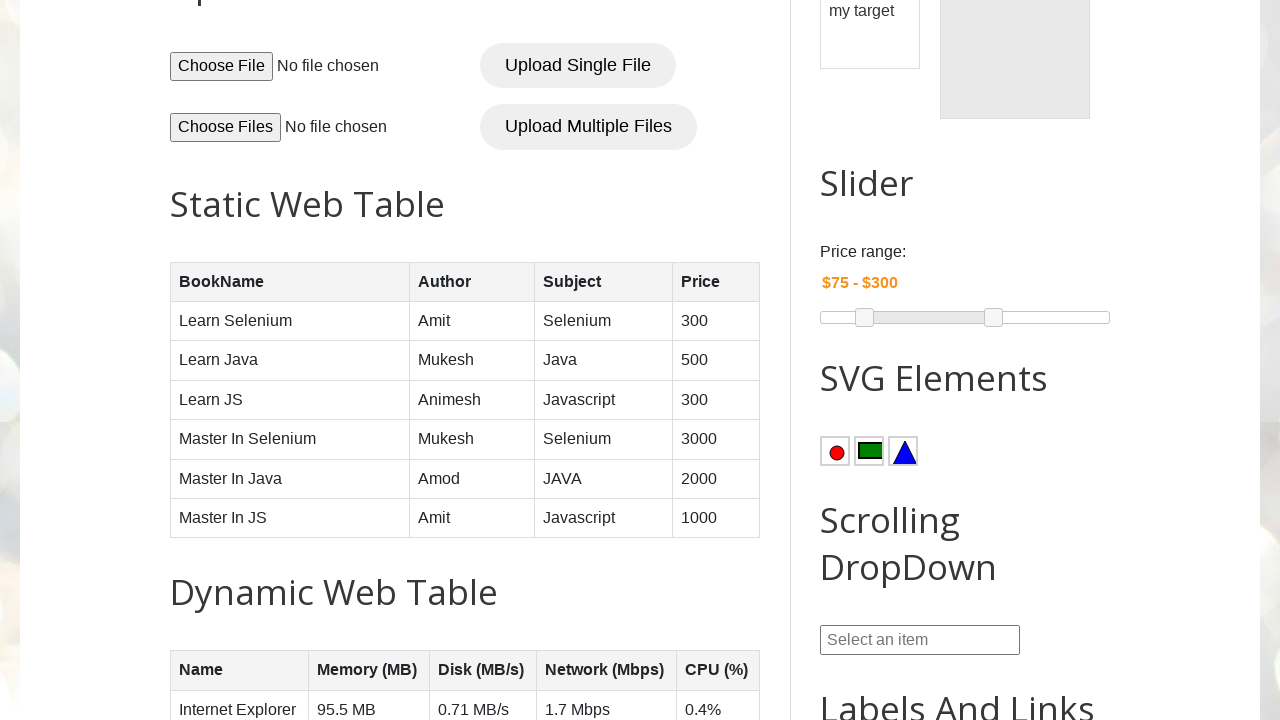